Navigates to a Centris real estate listing page for plexes in Montreal, clicks on the first property listing, and verifies that property details (price and revenue information) are displayed.

Starting URL: https://www.centris.ca/en/plexes~for-sale~montreal-island?view=Thumbnail

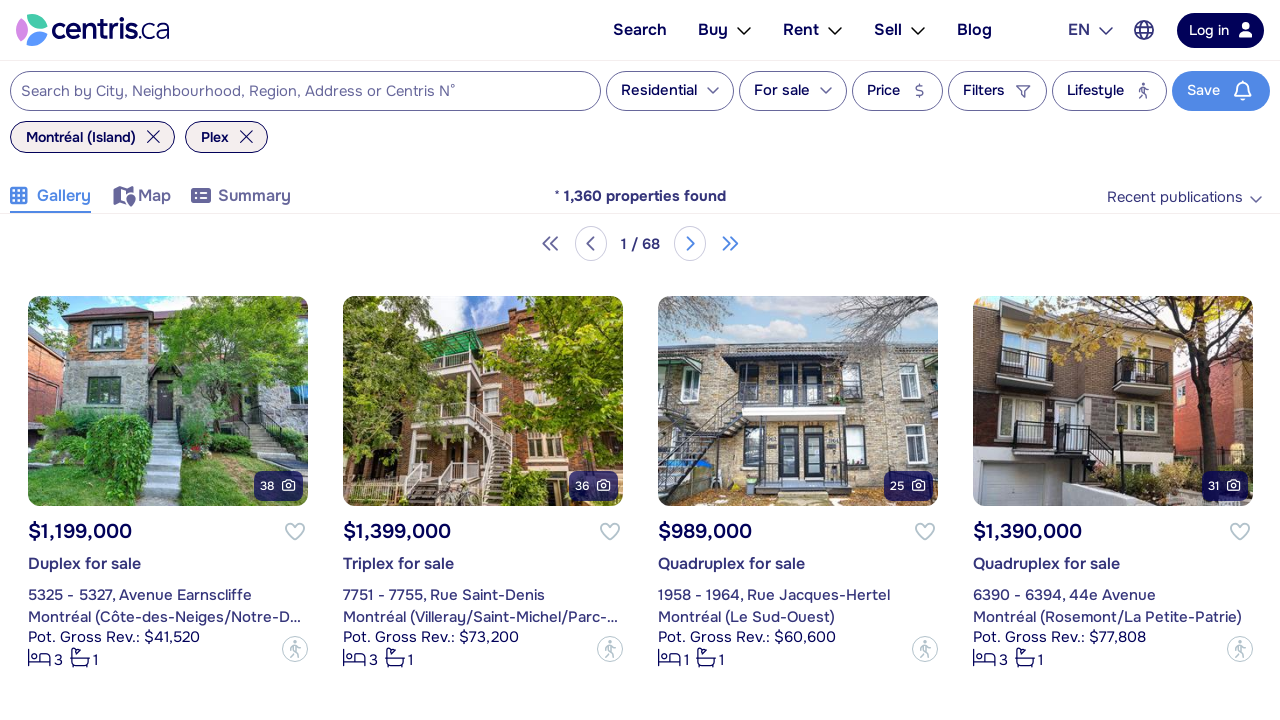

Property listings loaded on Centris plex search page
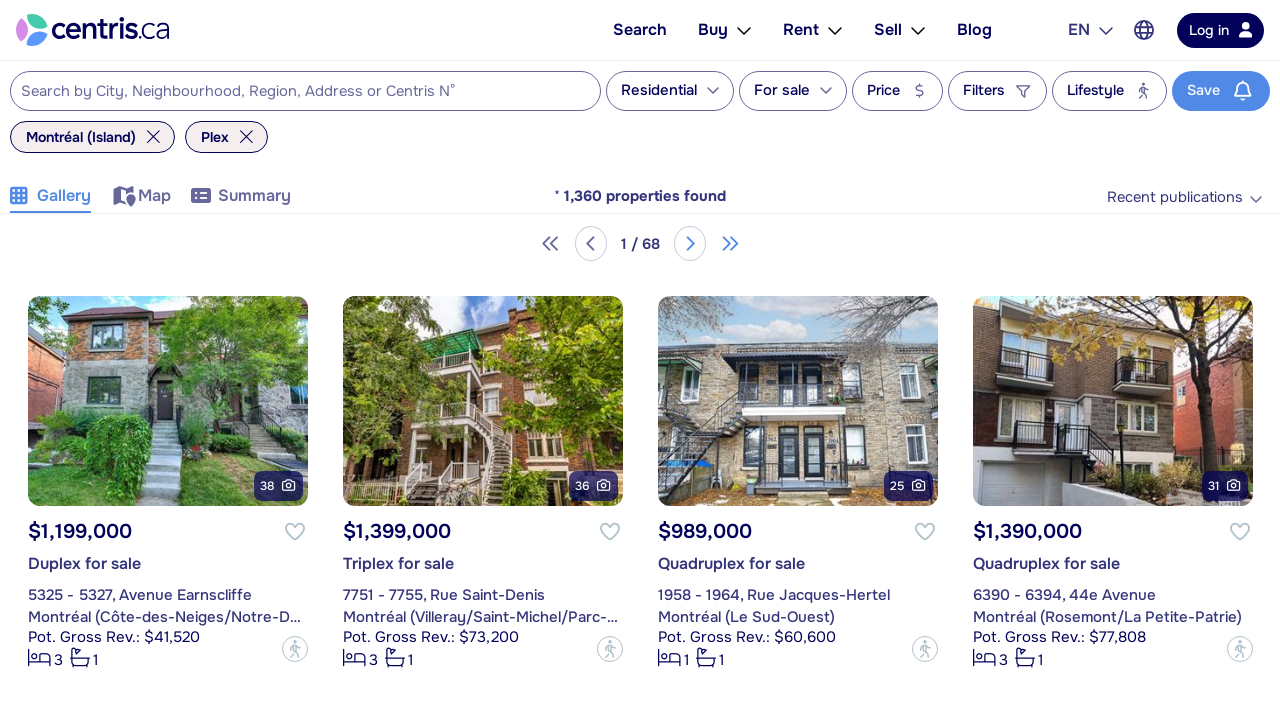

Clicked on first property listing at (155, 532) on .a-more-detail >> nth=0
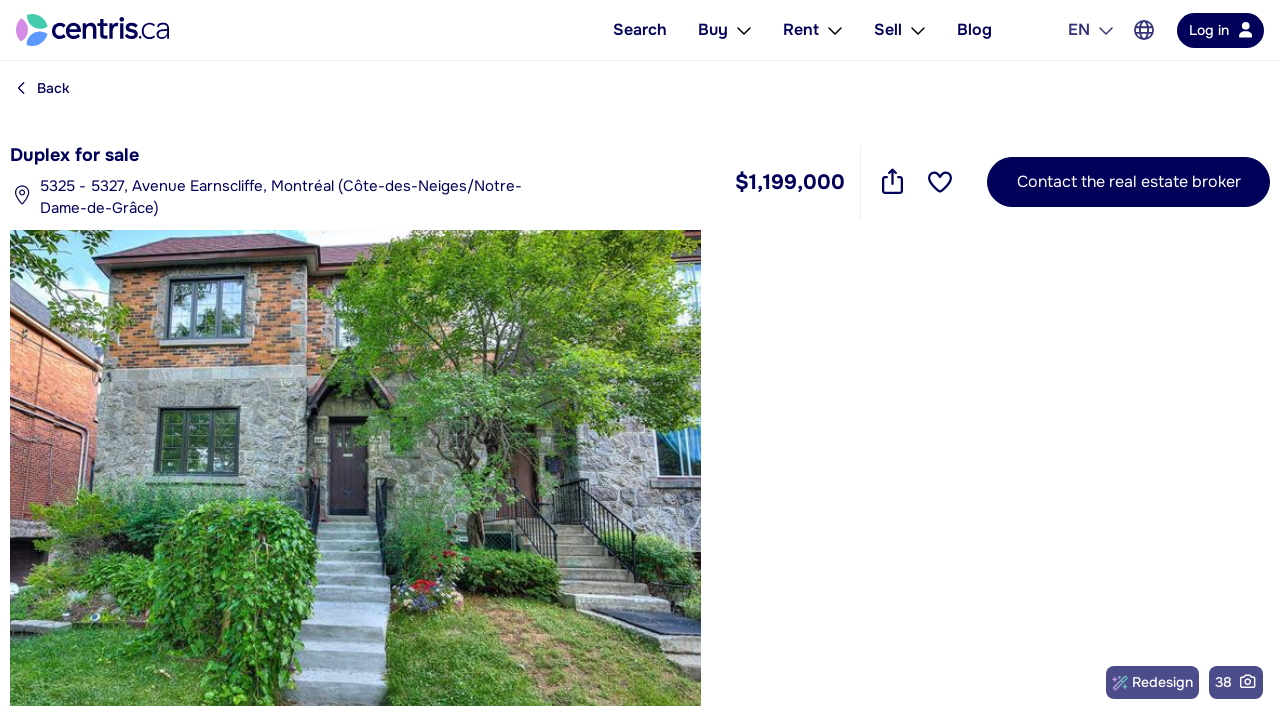

Property detail page loaded with price information visible
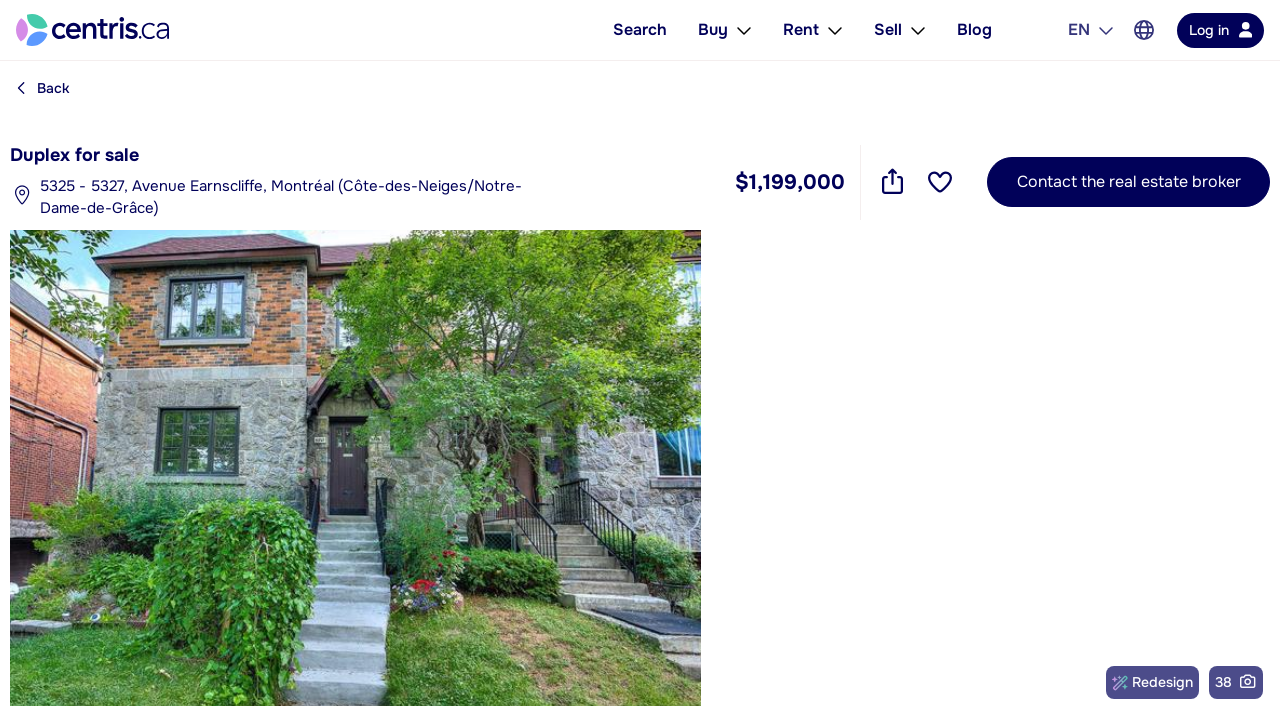

Potential gross revenue section is visible on property details
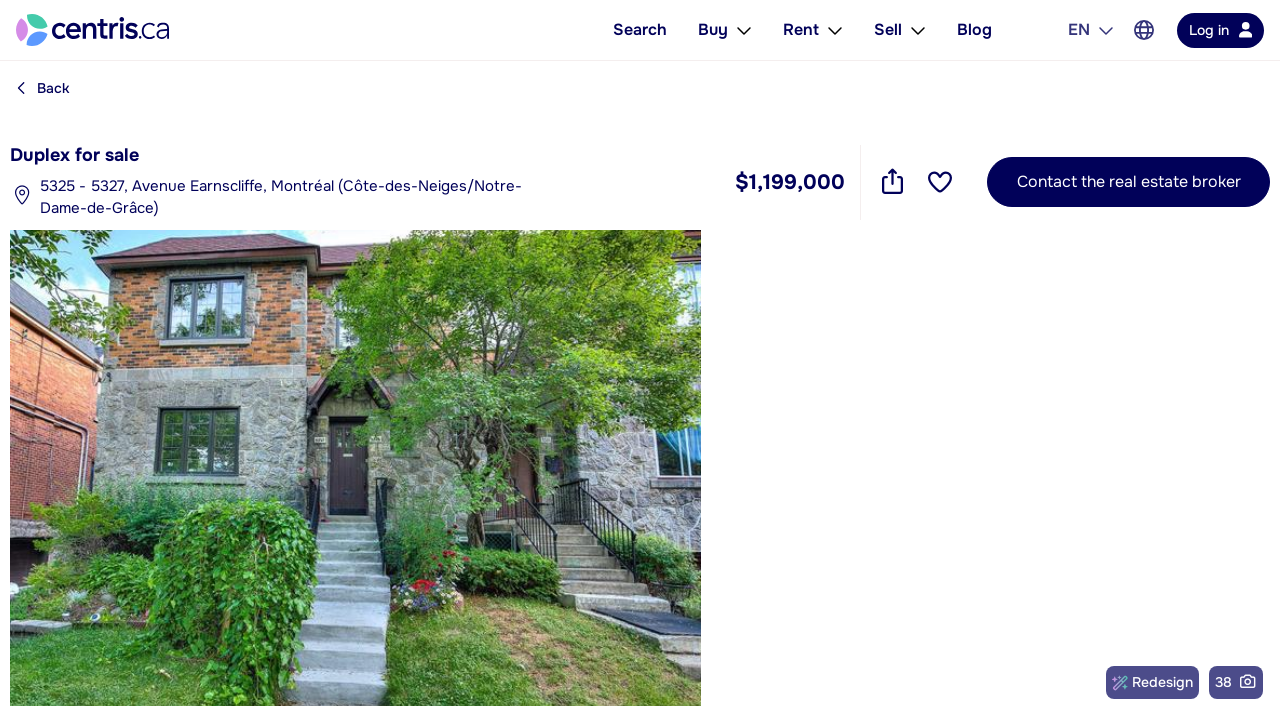

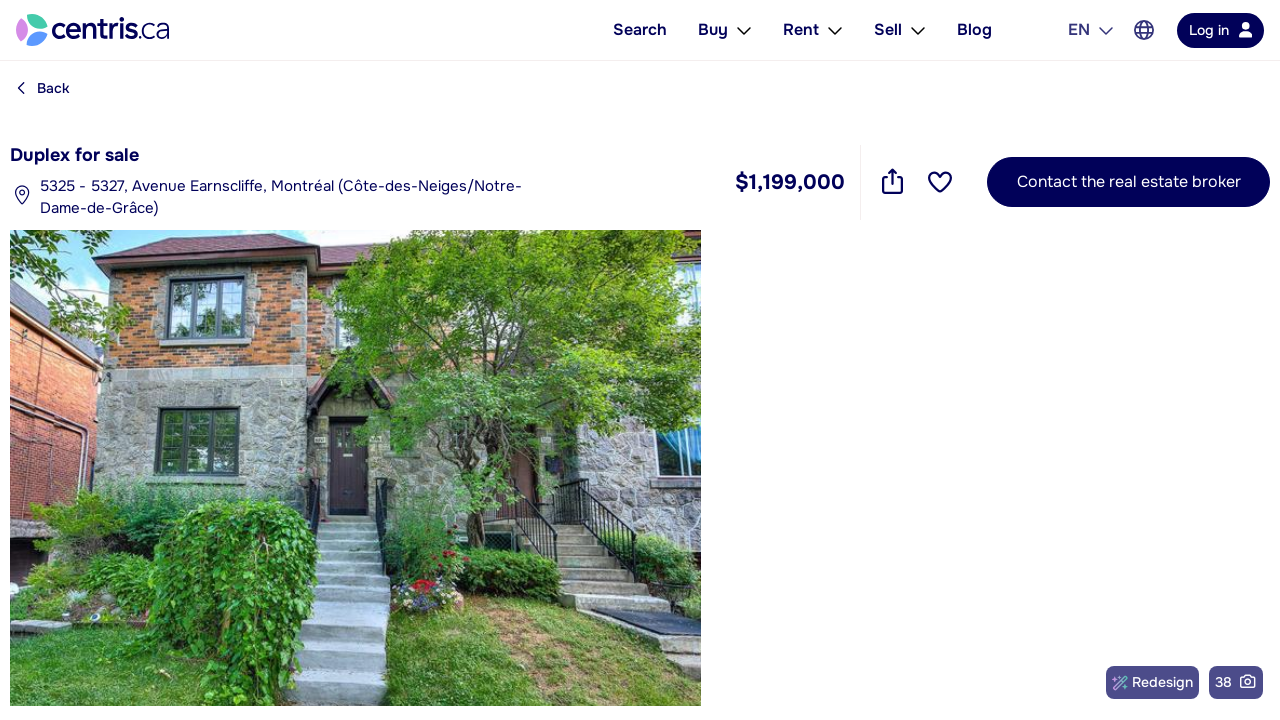